Enters only a name in the feedback form, submits it, clicks Yes on confirmation, and verifies the thank you message appears with correct styling.

Starting URL: https://acctabootcamp.github.io/site/tasks/provide_feedback

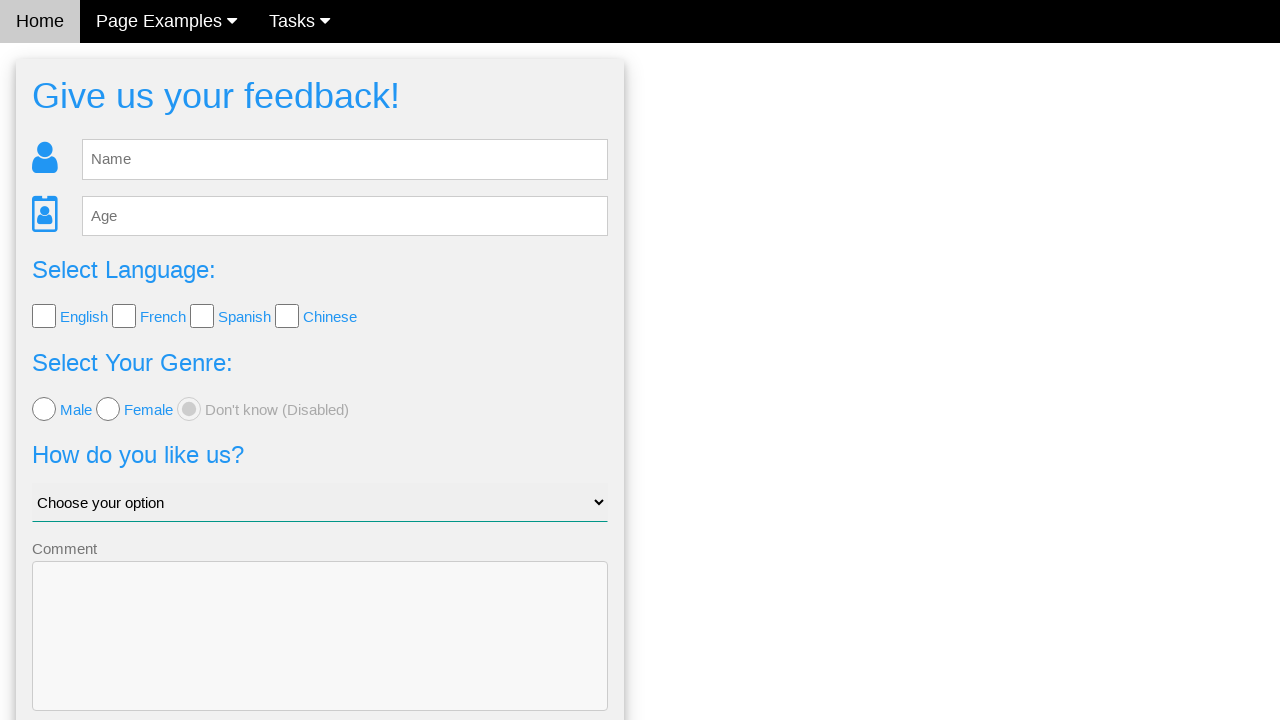

Filled name field with 'Ruslan' on input[name='name']
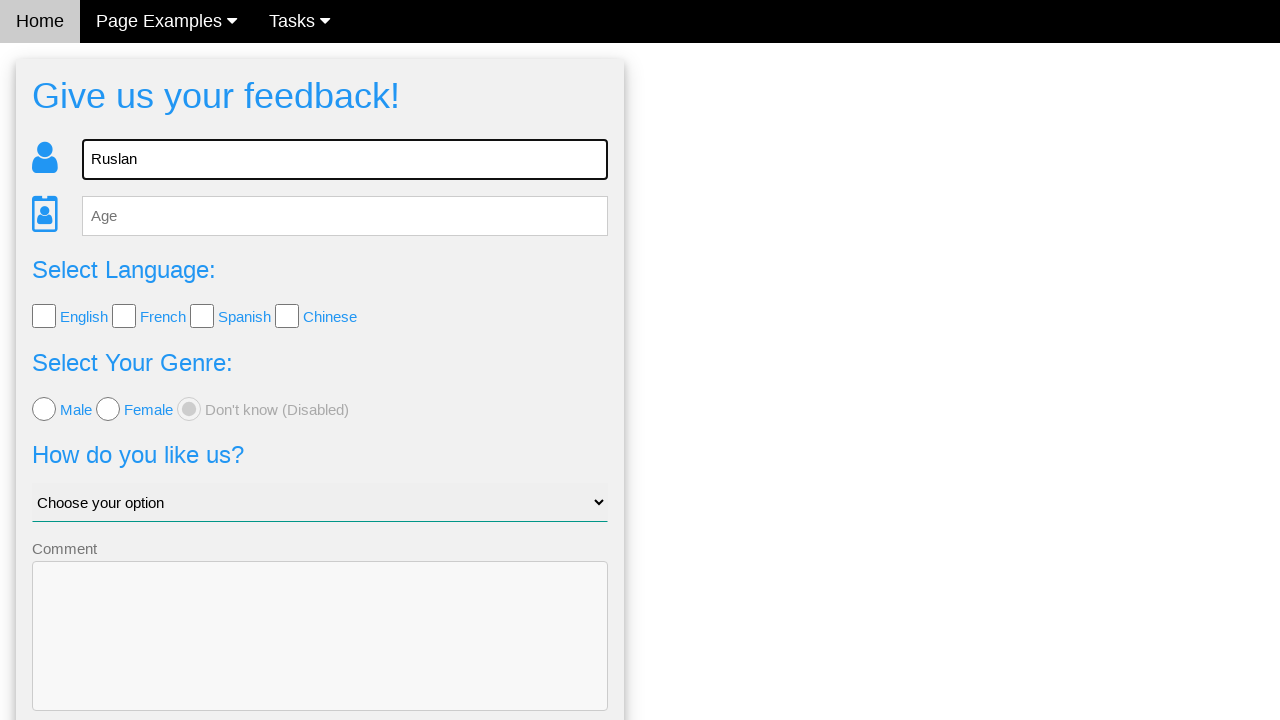

Clicked submit button to submit feedback form at (320, 656) on button[type='submit']
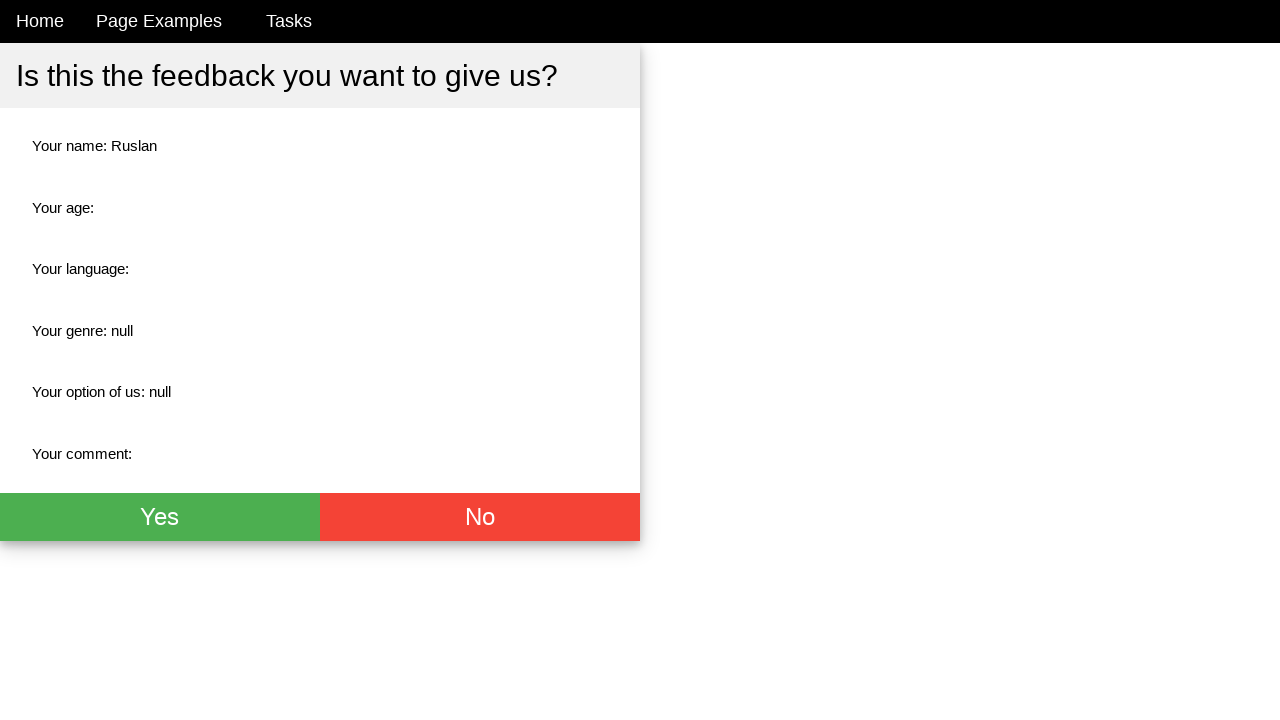

Clicked Yes button on confirmation dialog at (160, 517) on xpath=//button[text()='Yes']
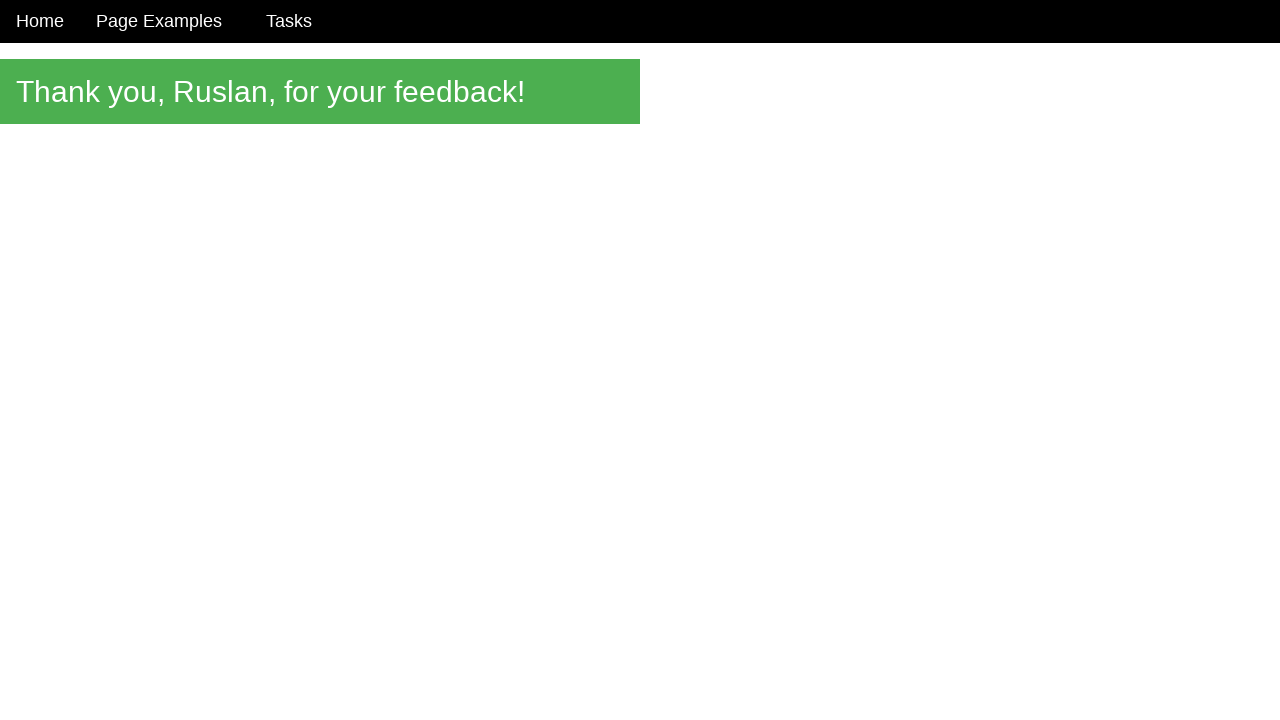

Thank you message appeared with correct styling
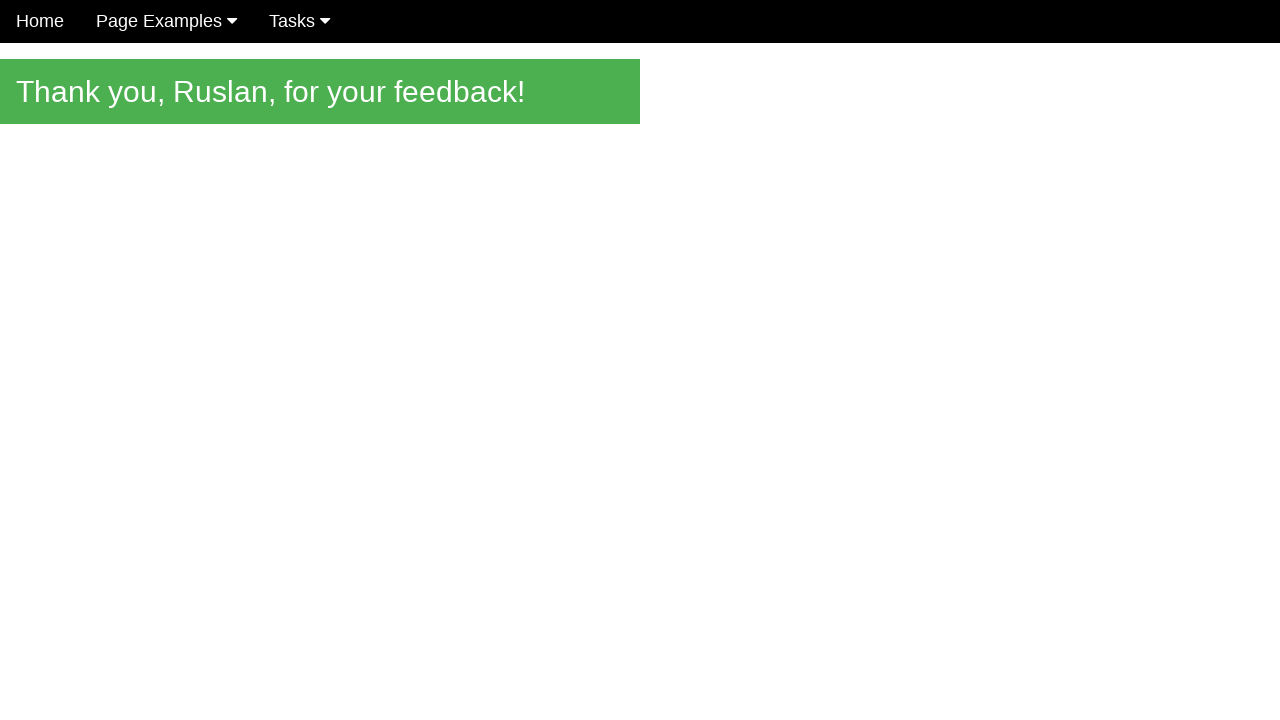

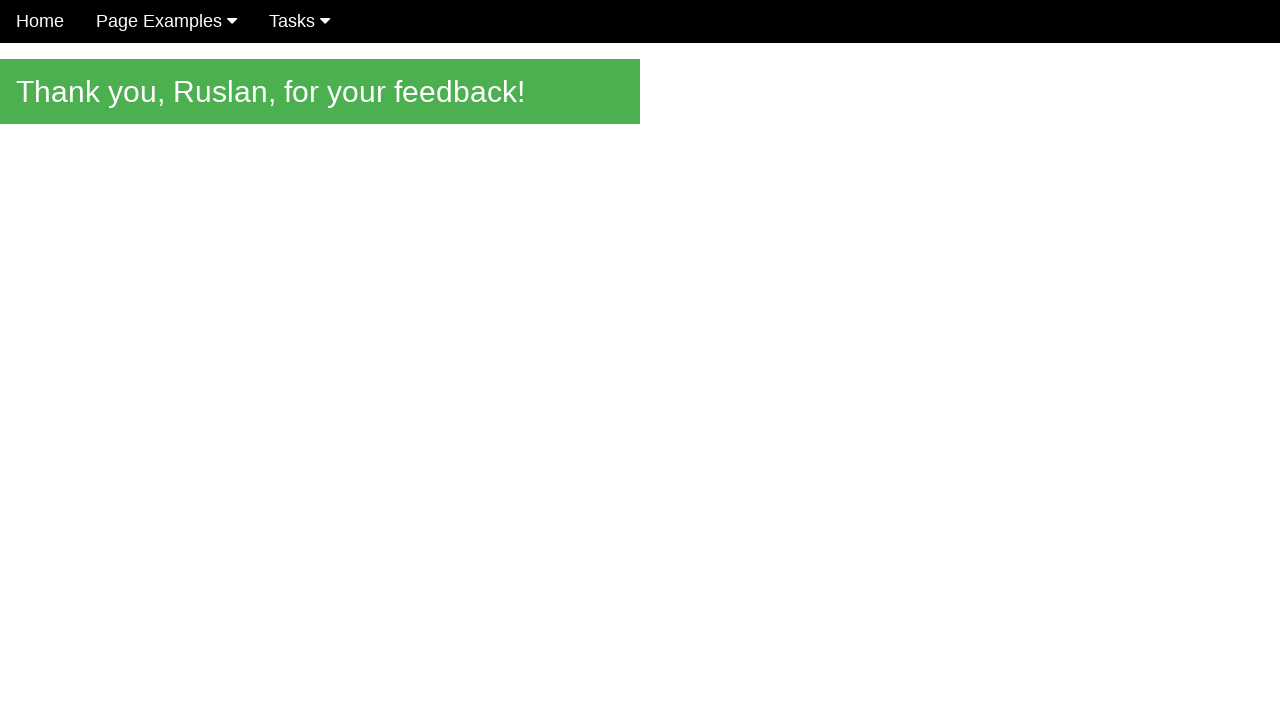